Tests confirm dialog handling by clicking a button that triggers a confirm dialog, dismissing it, and verifying the cancel result message

Starting URL: https://demoqa.com/alerts

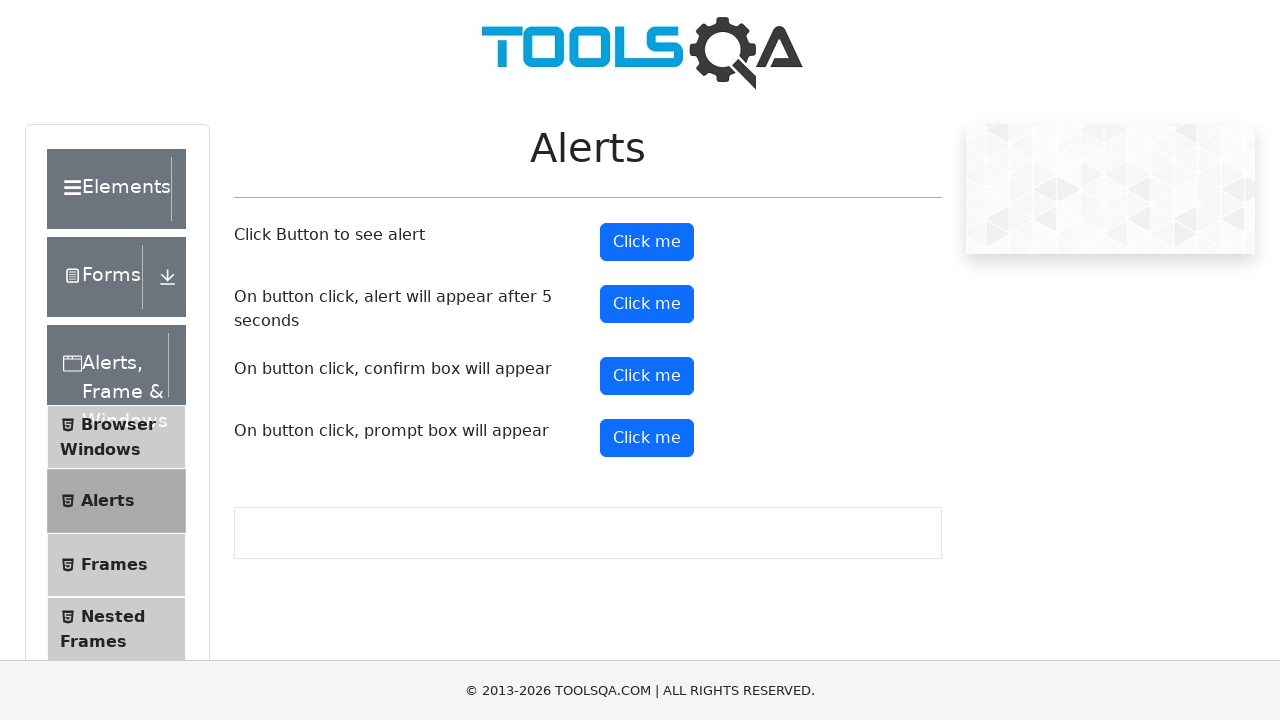

Set up dialog handler to dismiss confirm dialogs
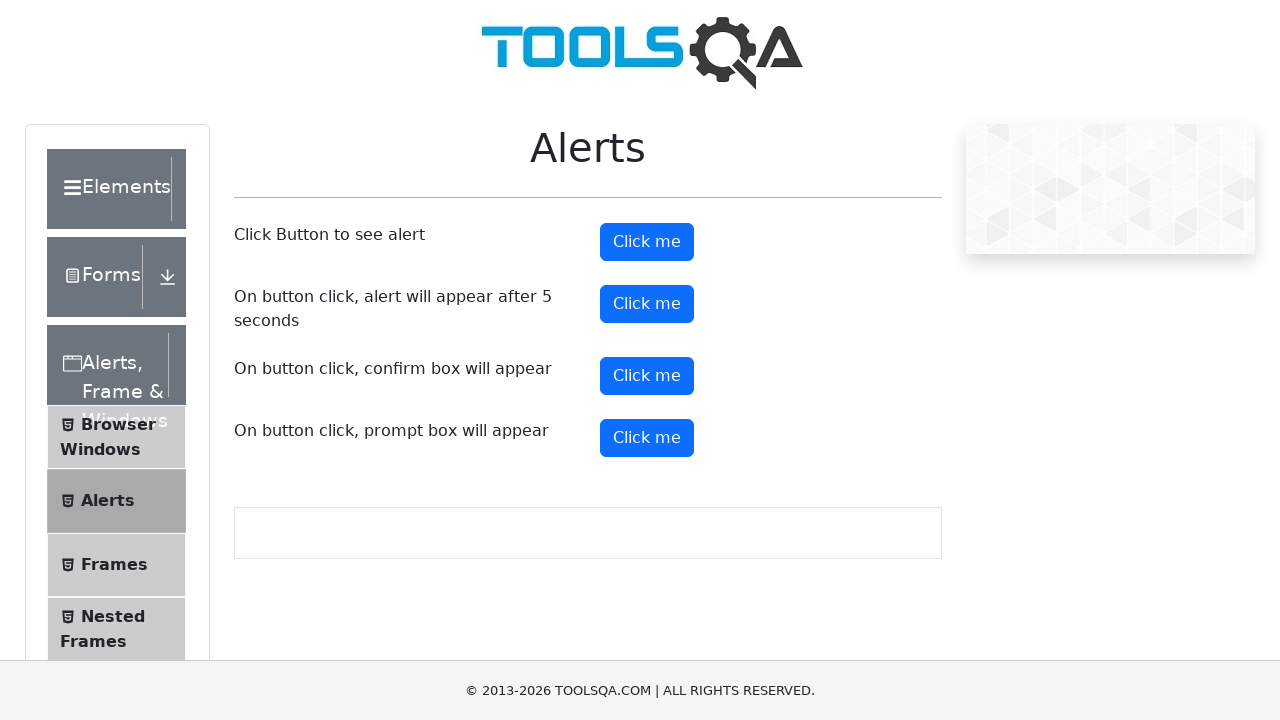

Clicked confirm button to trigger confirm dialog at (647, 376) on #confirmButton
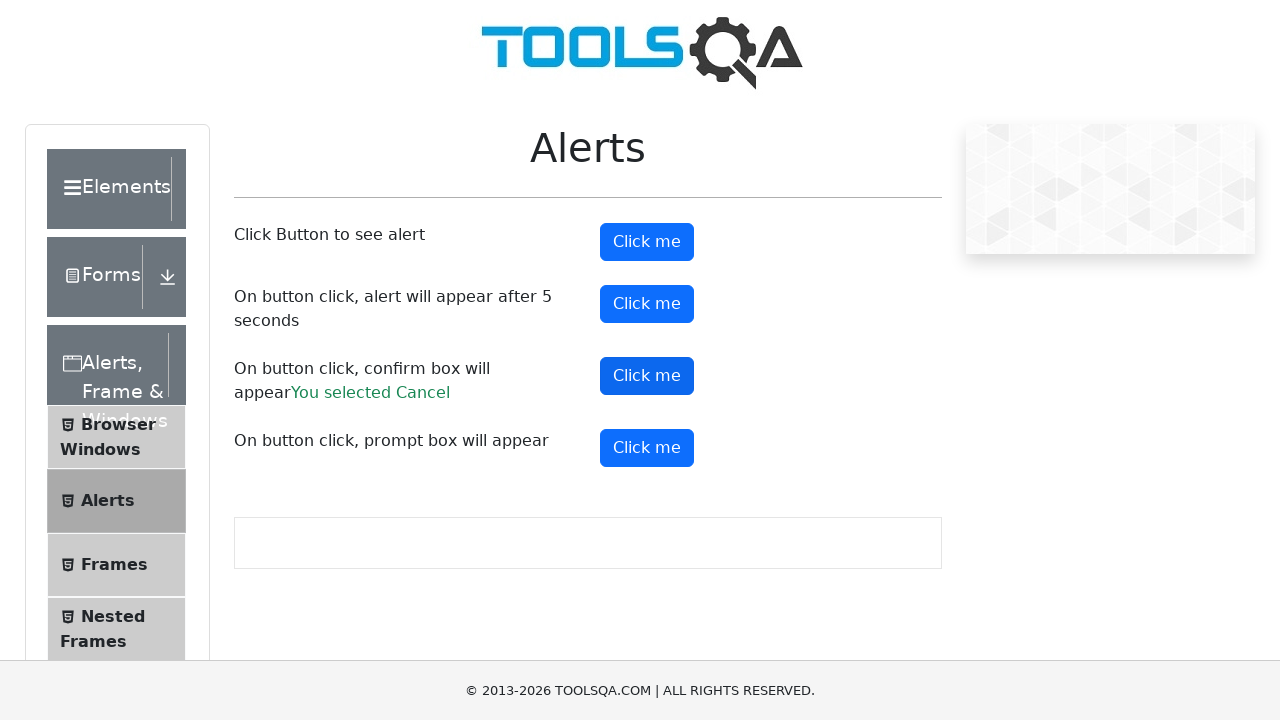

Confirm result message appeared after dismissing dialog
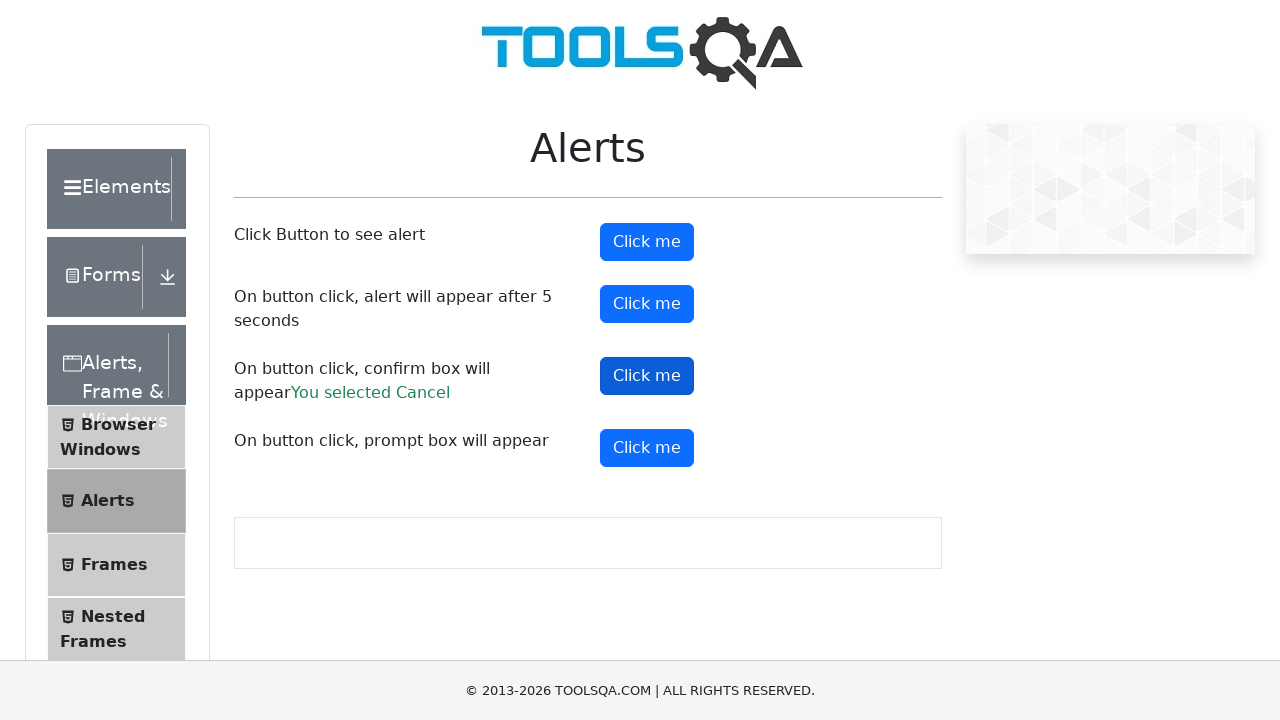

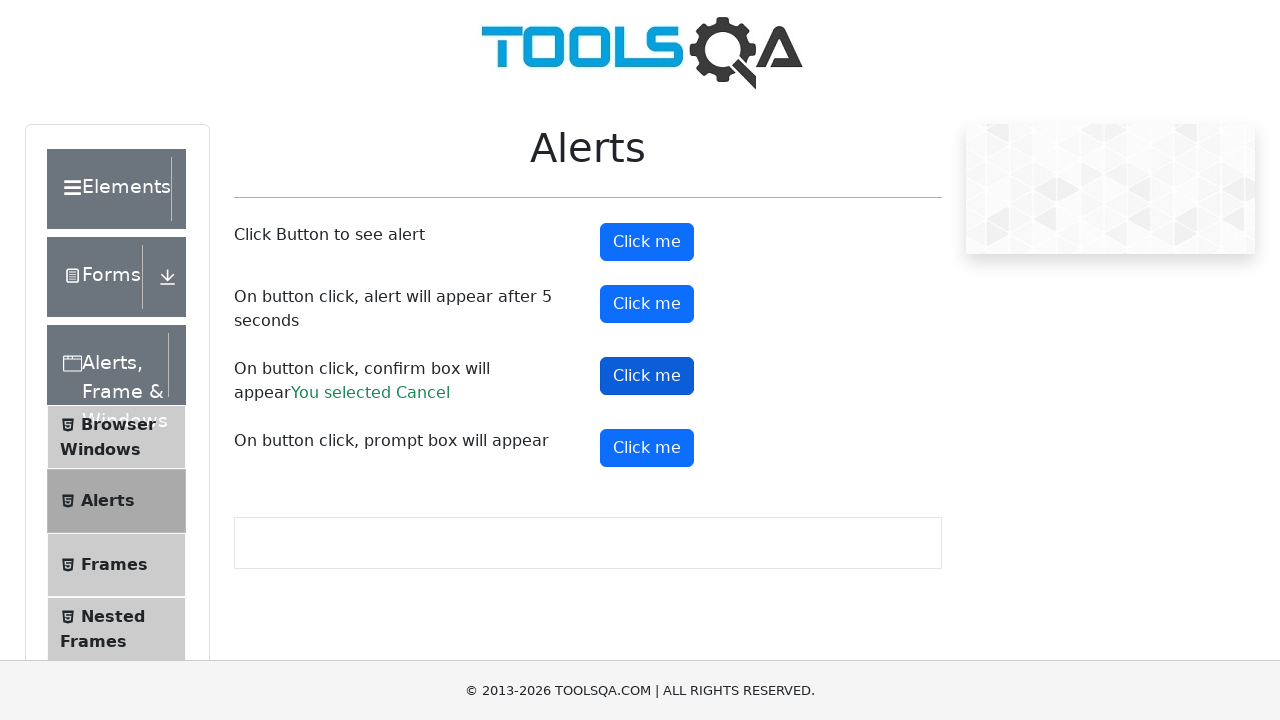